Tests copy-paste functionality by entering text in a name field, copying it, and pasting it into an email field

Starting URL: https://www.tutorialspoint.com/selenium/practice/selenium_automation_practice.php

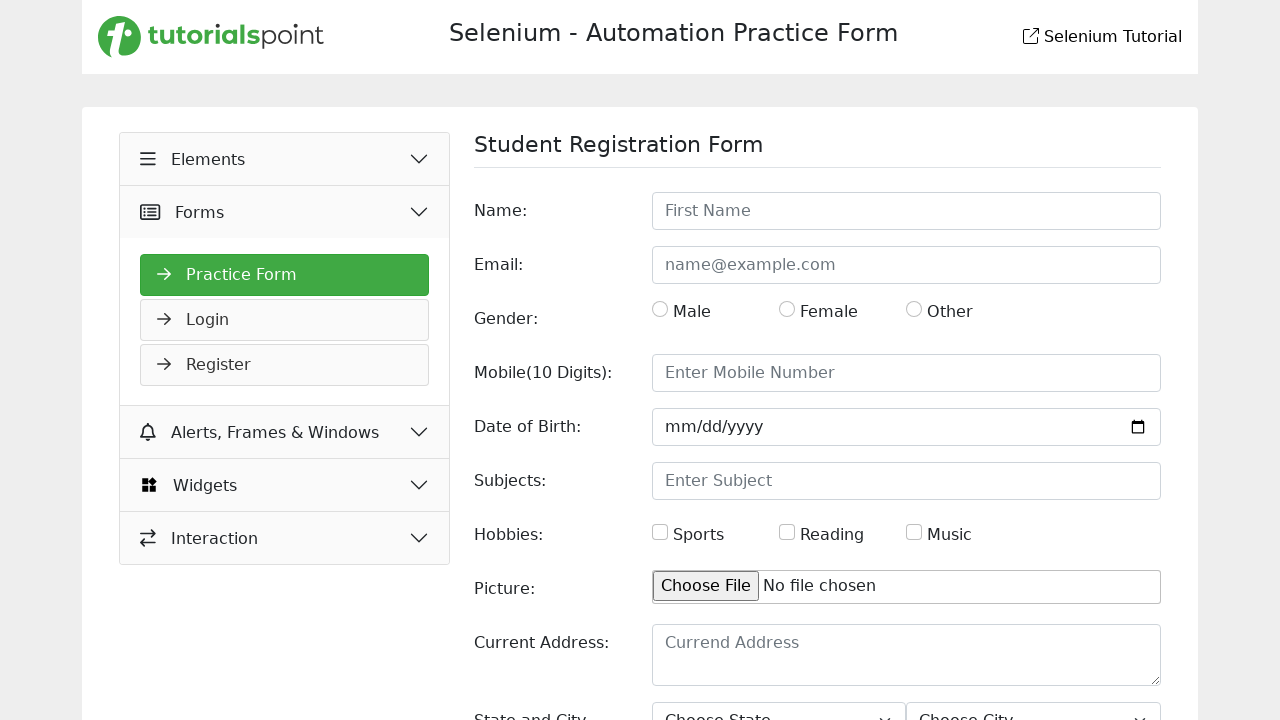

Filled name field with 'PRASHANT' on #name
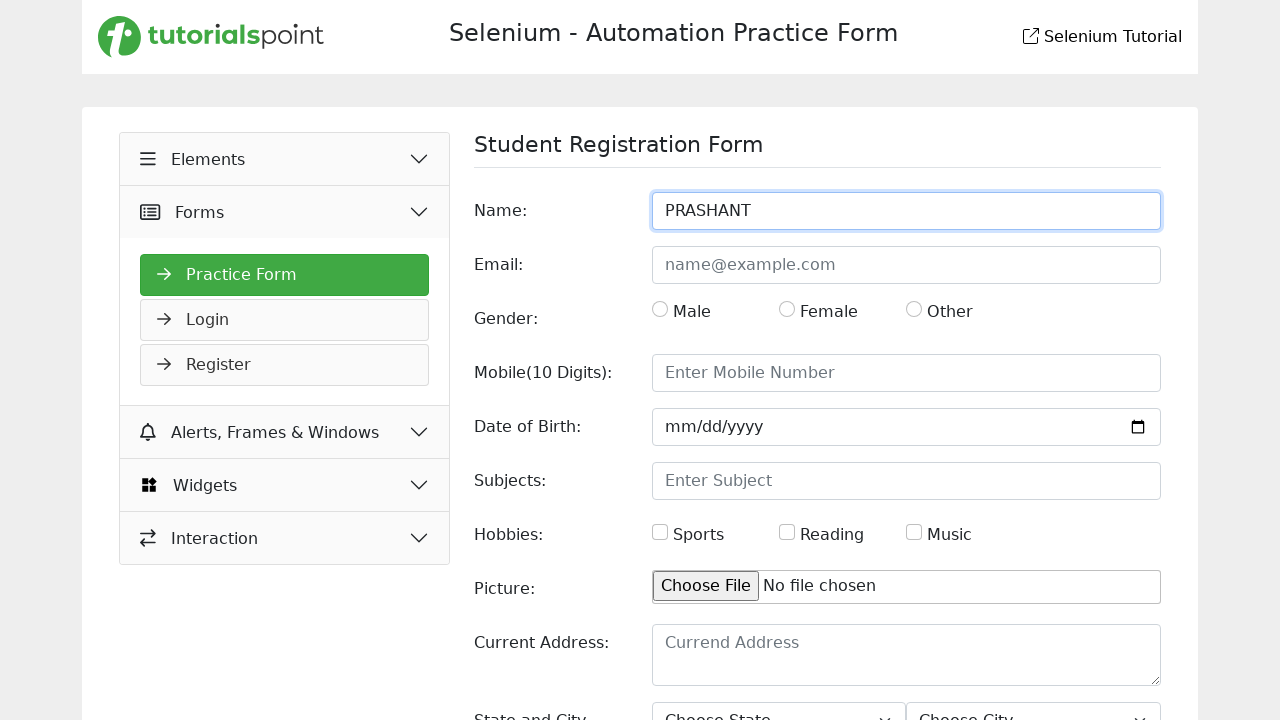

Selected all text in name field using Ctrl+A on #name
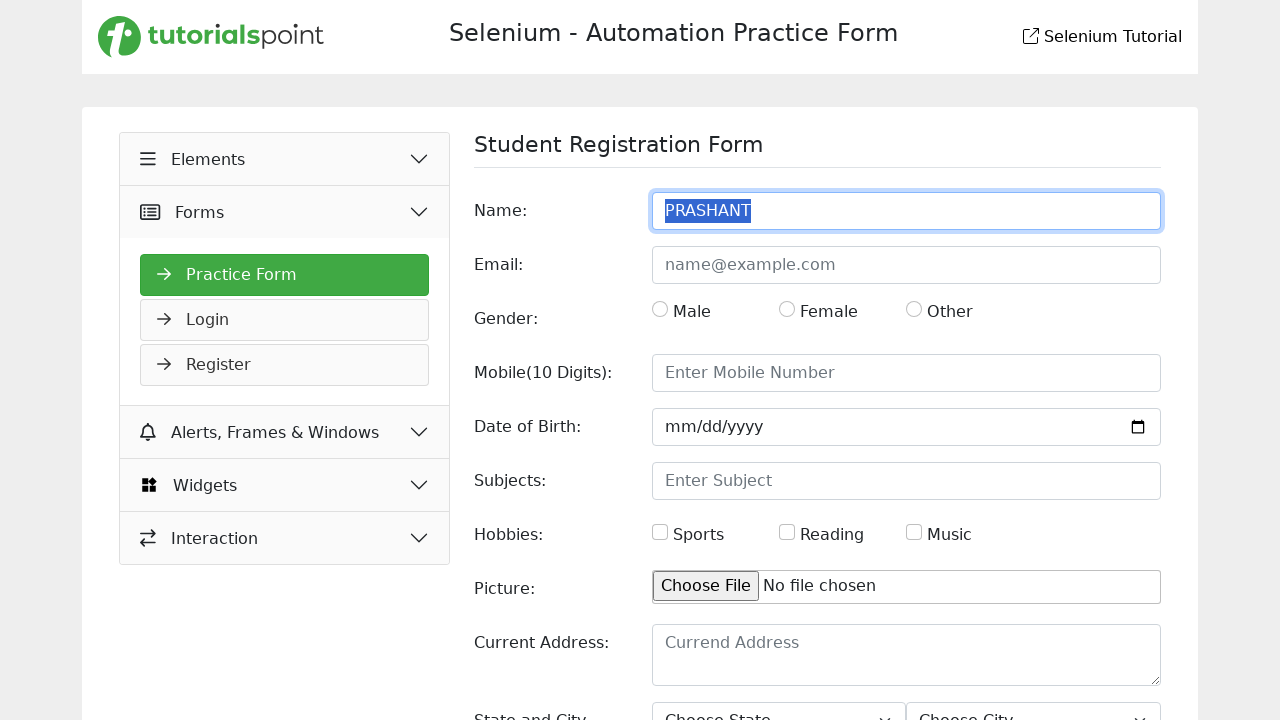

Copied selected text from name field using Ctrl+C on #name
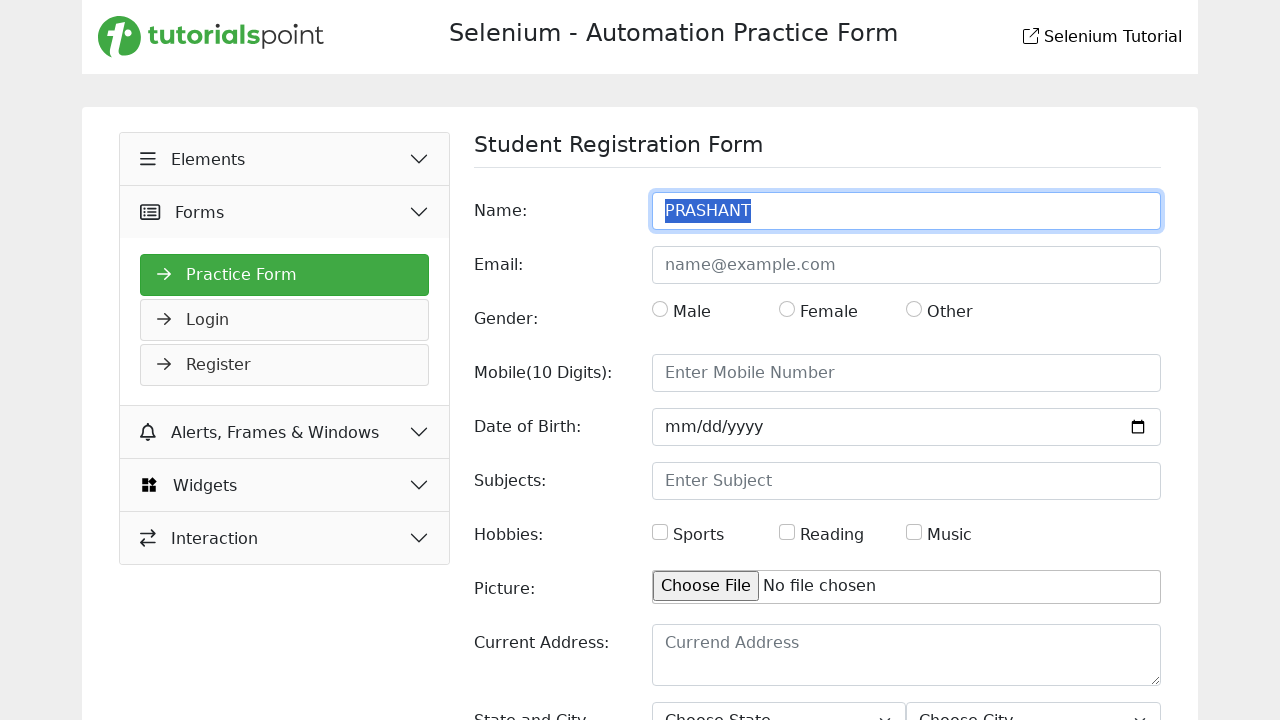

Clicked on email field to focus it at (906, 265) on #email
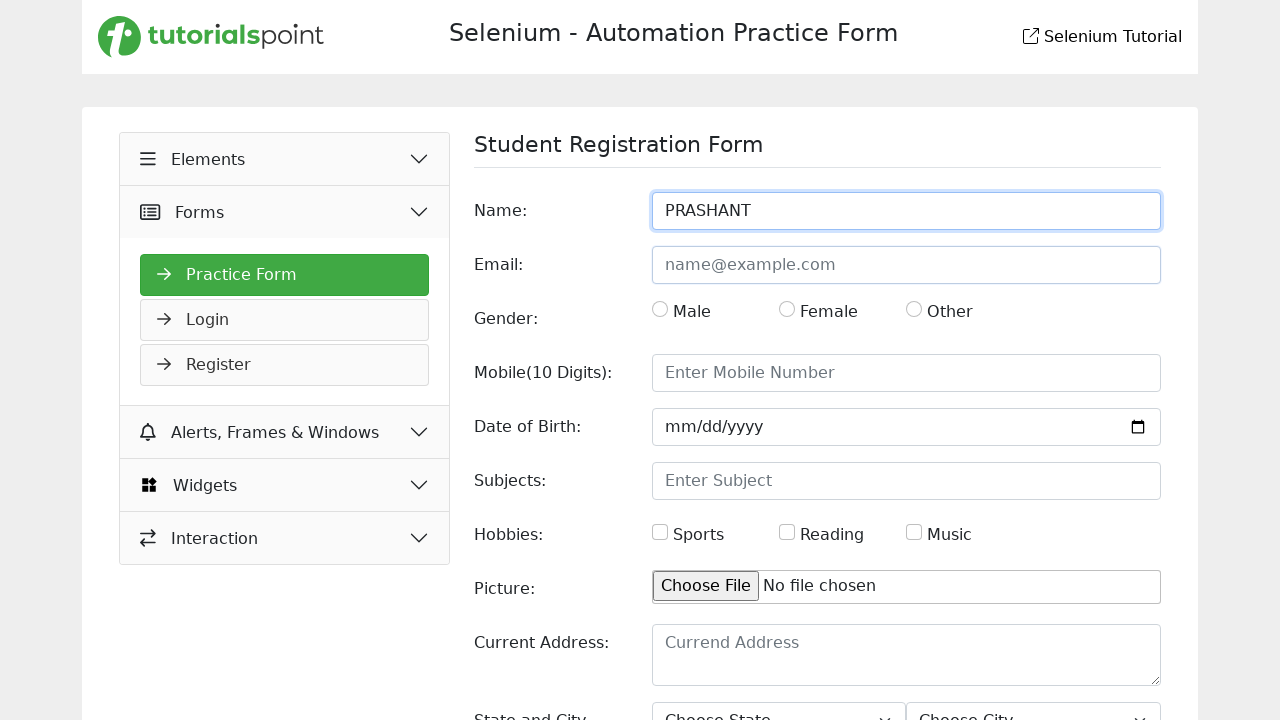

Pasted copied text into email field using Ctrl+V on #email
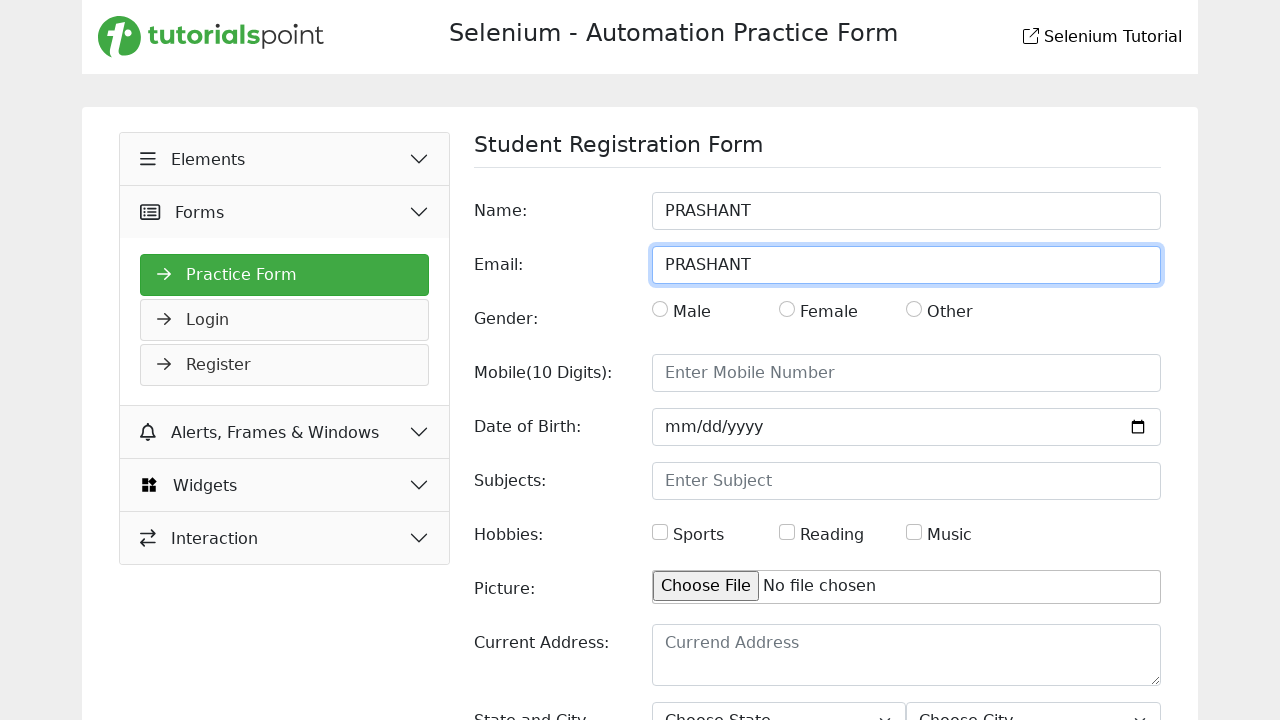

Retrieved email field value for verification
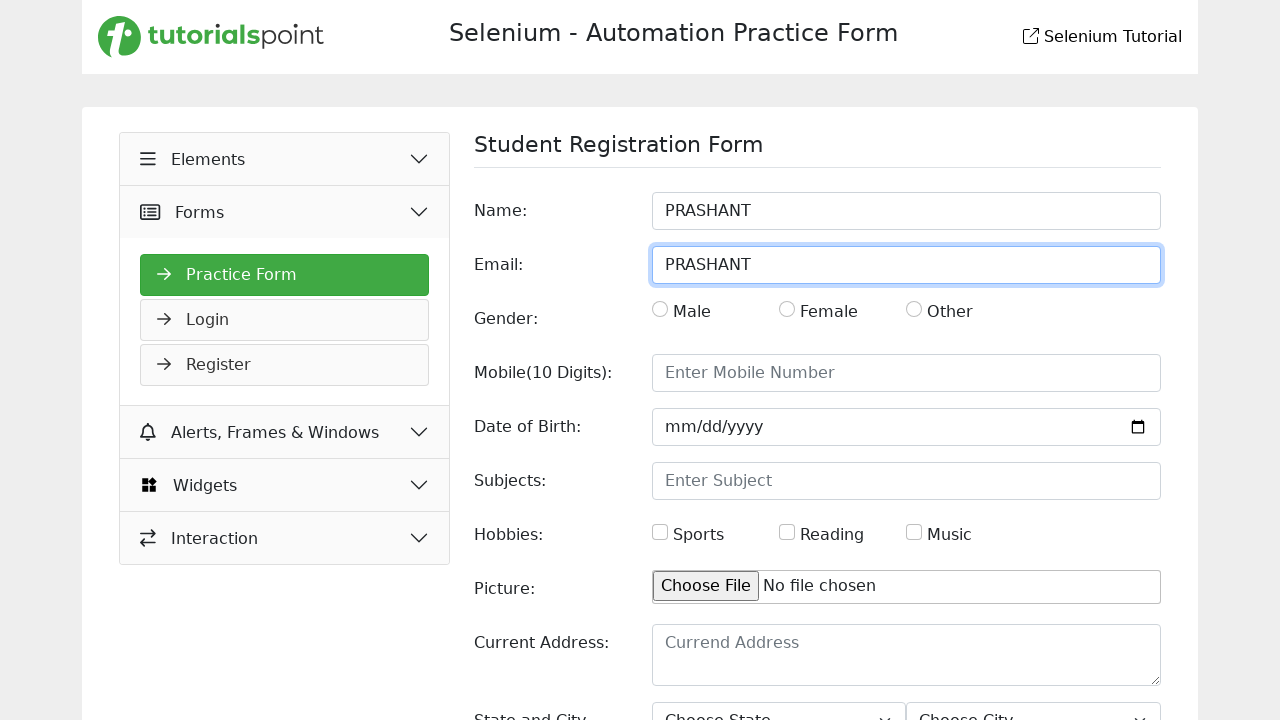

Verified that email field contains pasted value 'PRASHANT'
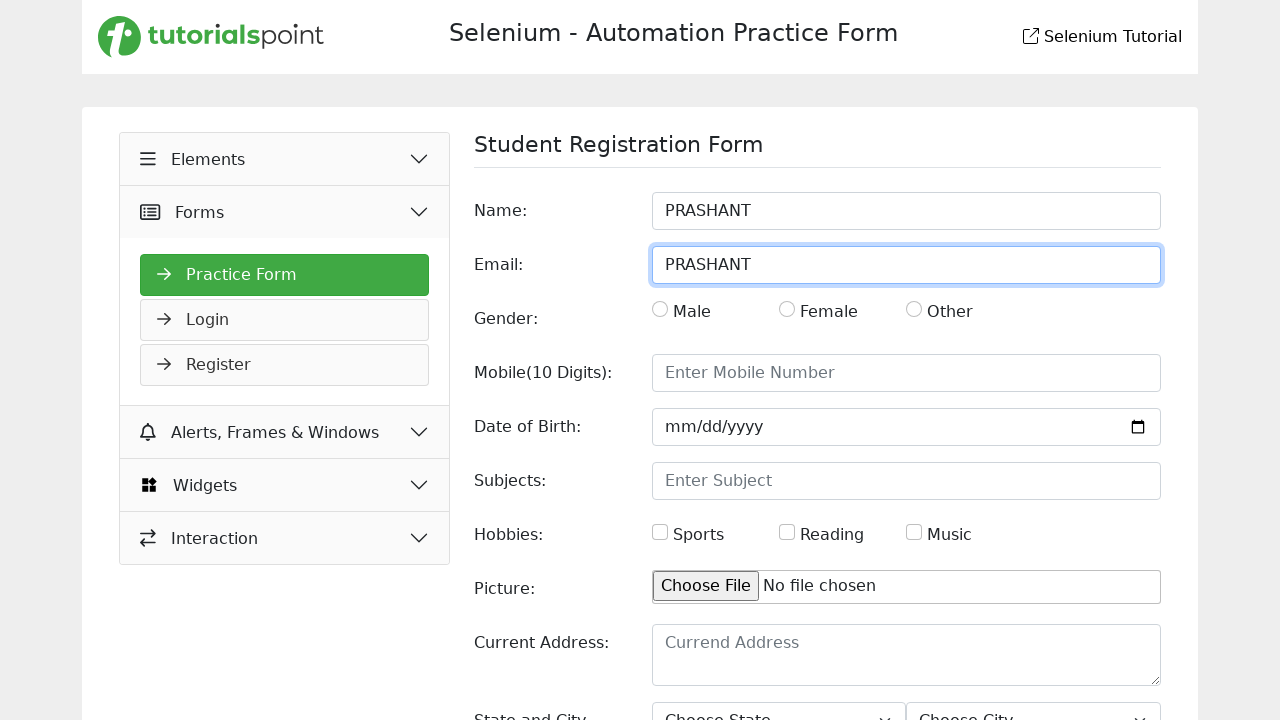

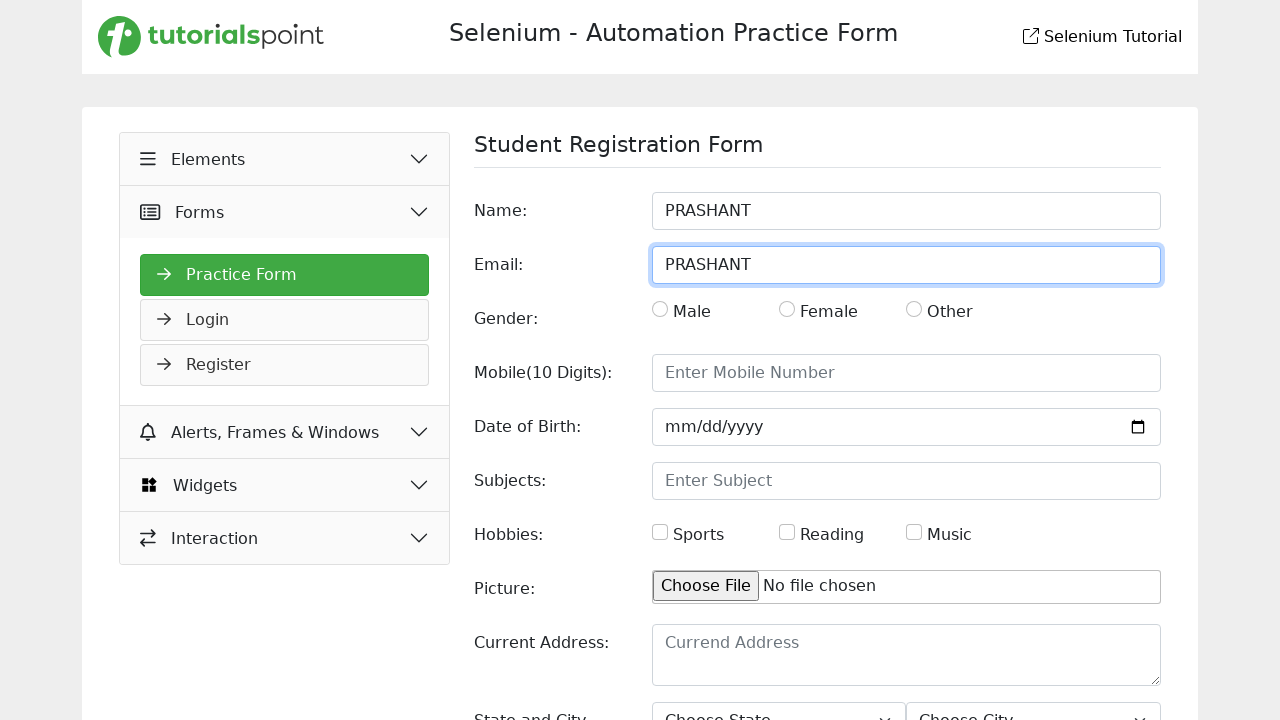